Tests JavaScript prompt functionality by clicking a button to trigger a JS prompt dialog, entering text into the prompt, and accepting it.

Starting URL: https://the-internet.herokuapp.com/javascript_alerts

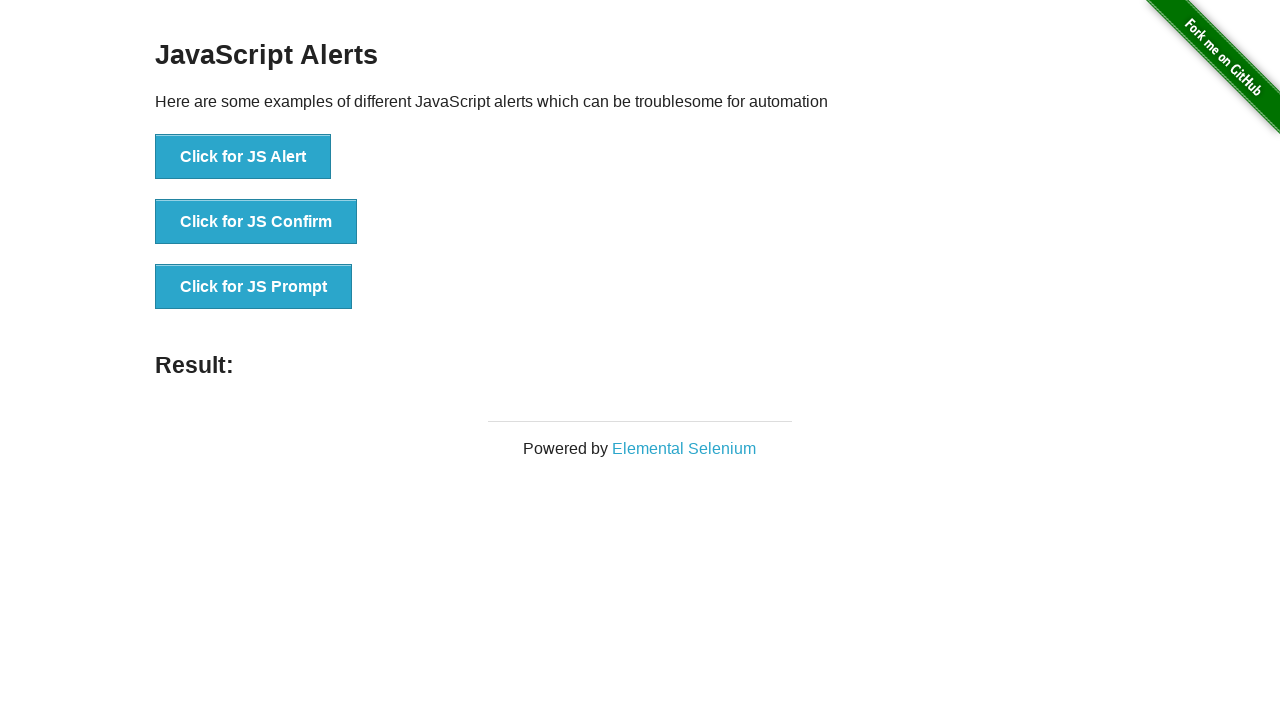

Clicked the 'Click for JS Prompt' button to trigger JavaScript prompt dialog at (254, 287) on xpath=//button[normalize-space()='Click for JS Prompt']
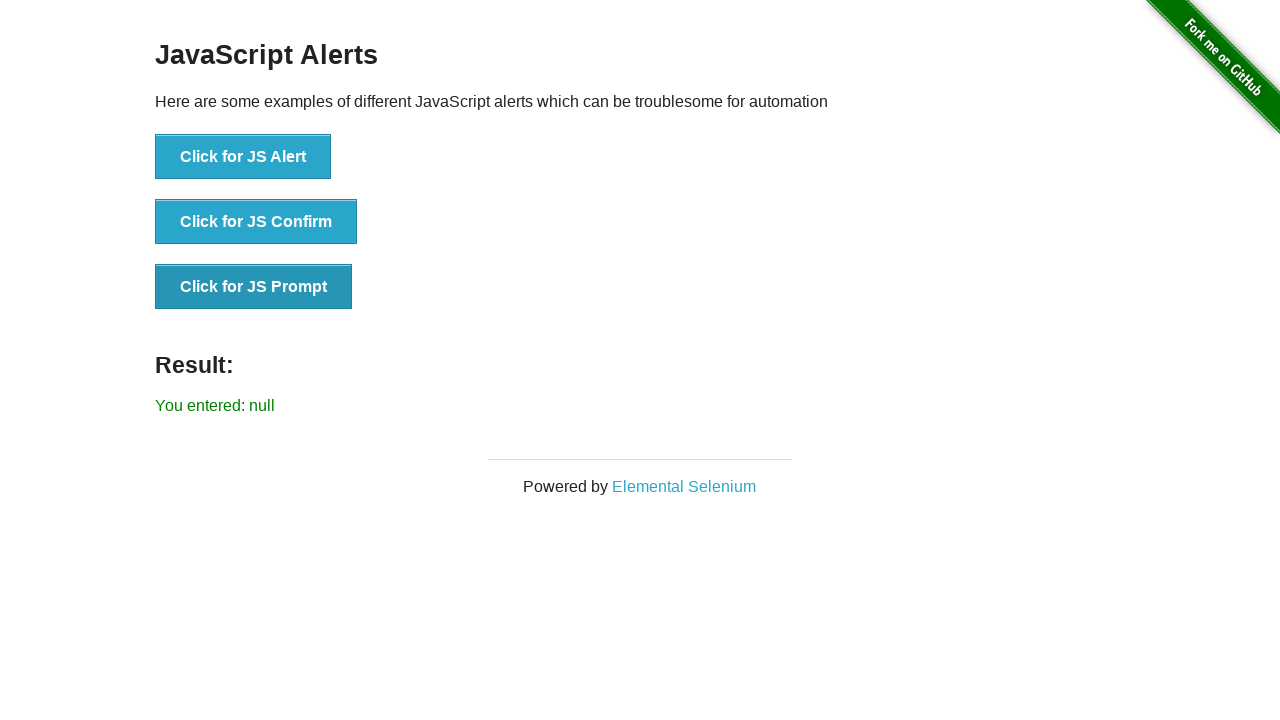

Set up dialog handler to accept prompt with text 'Welcome to Dholakpur'
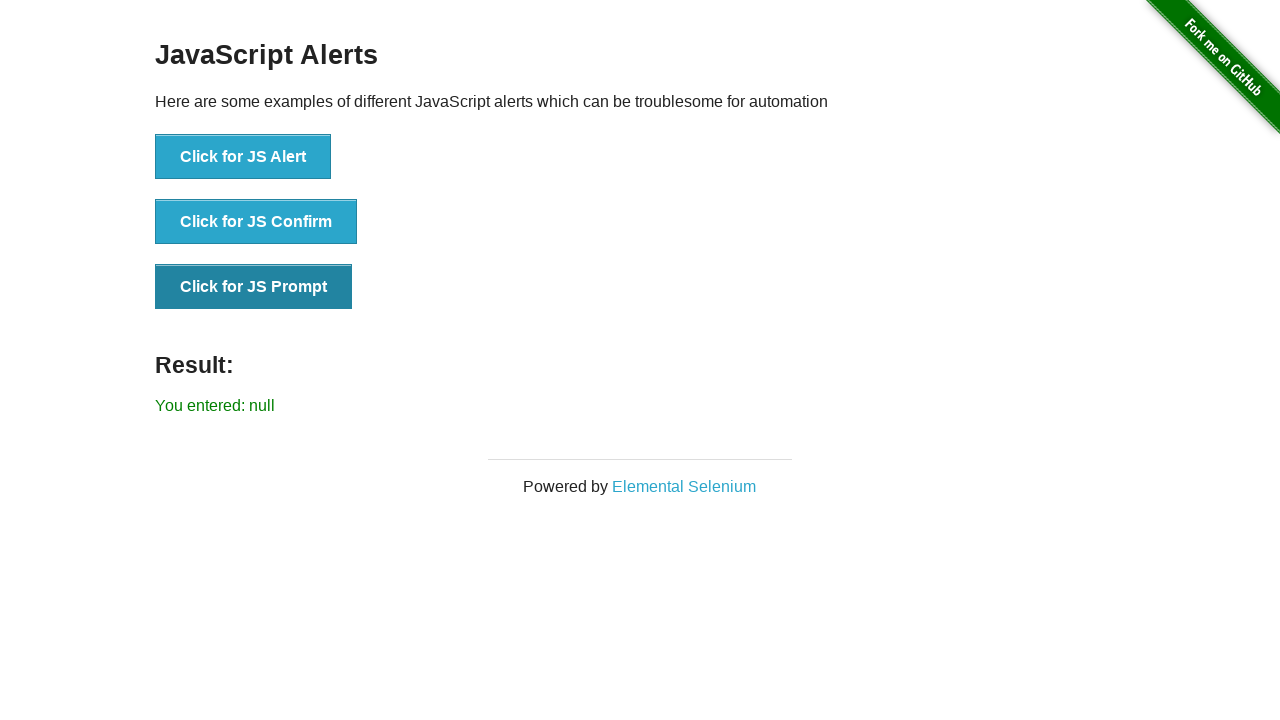

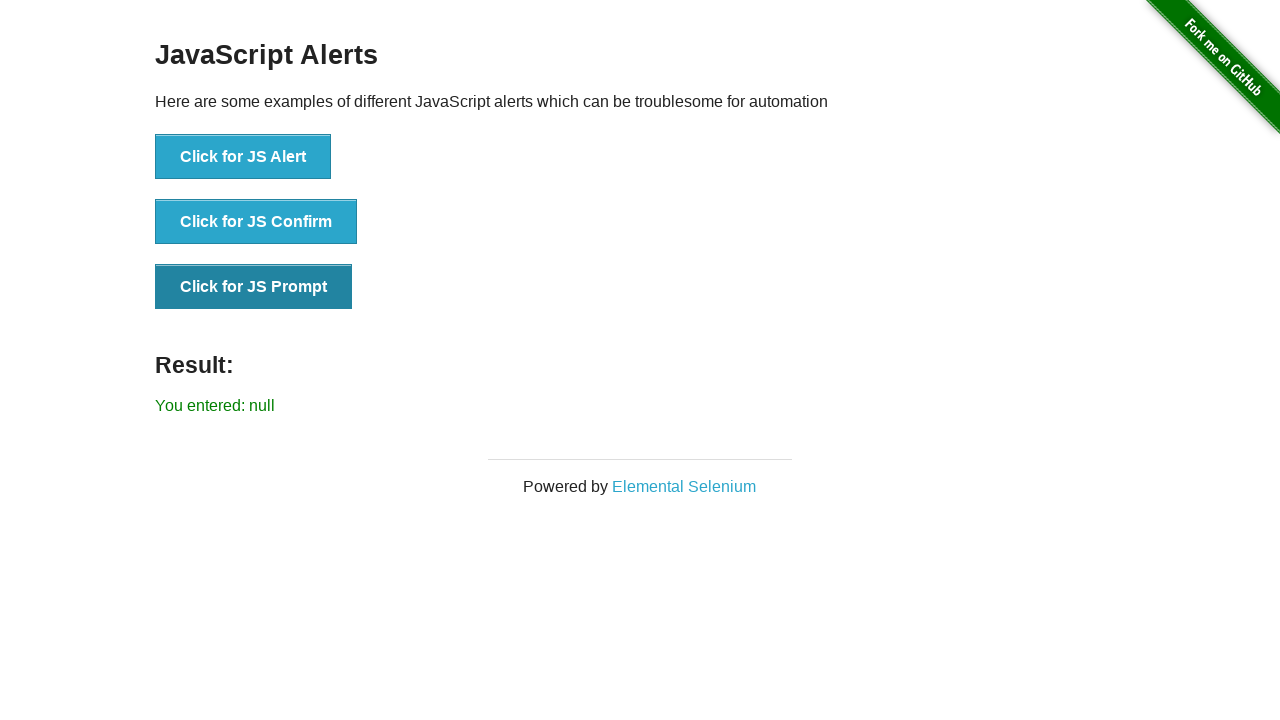